Tests that the "Next" pagination button navigates to the next documentation page

Starting URL: https://playwright.dev/

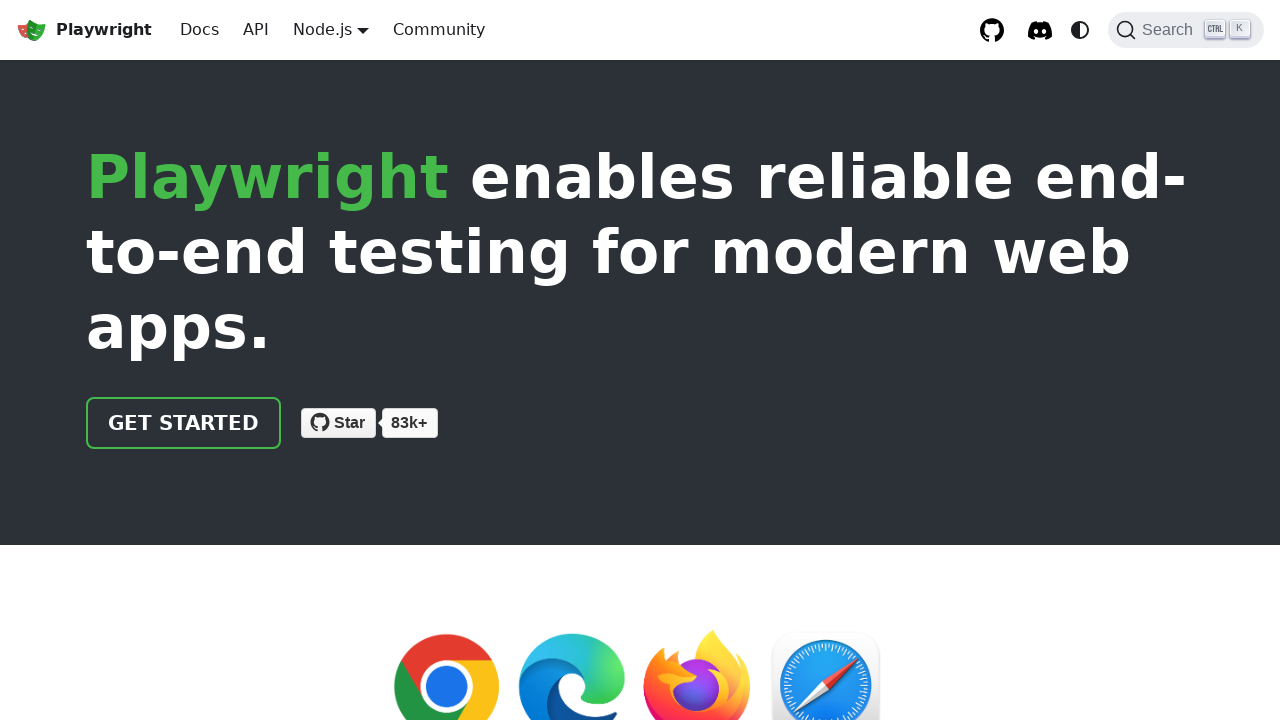

Clicked Docs link to navigate to documentation at (200, 30) on internal:role=link[name="Docs"i]
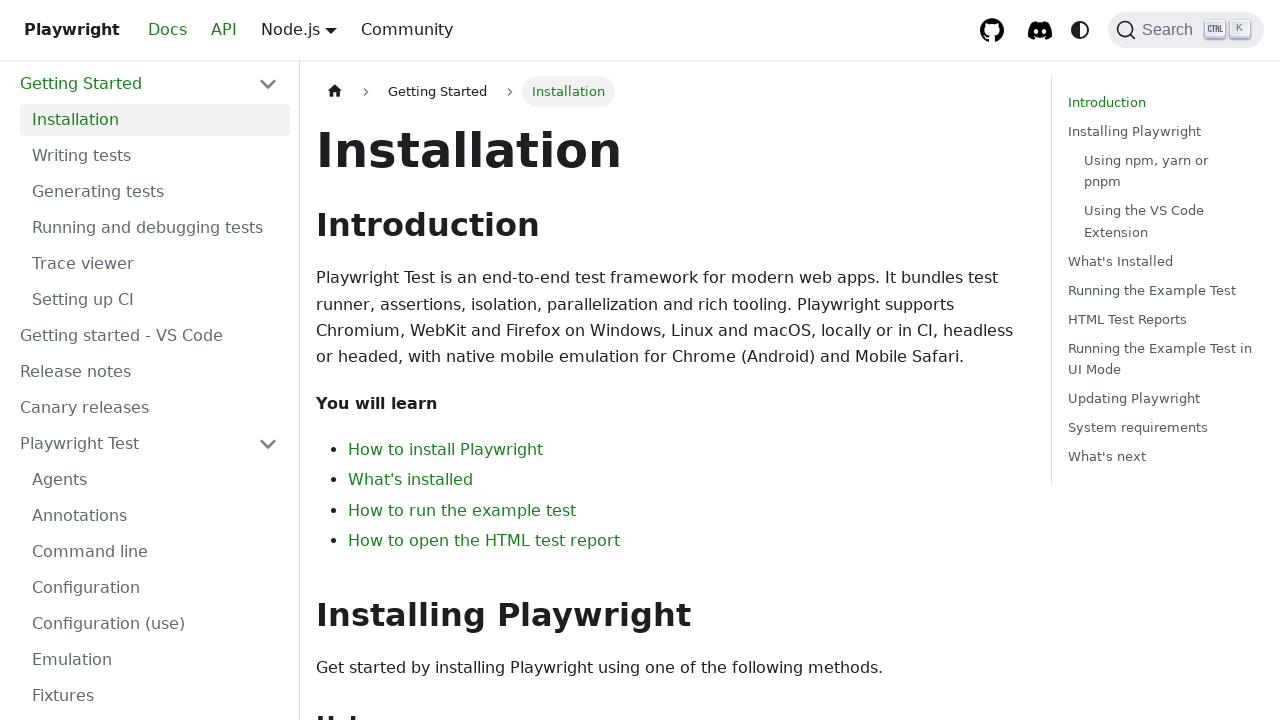

Clicked Next pagination button at bottom of page at (847, 380) on .docusaurus-mt-lg.pagination-nav >> internal:role=link[name="Next"i]
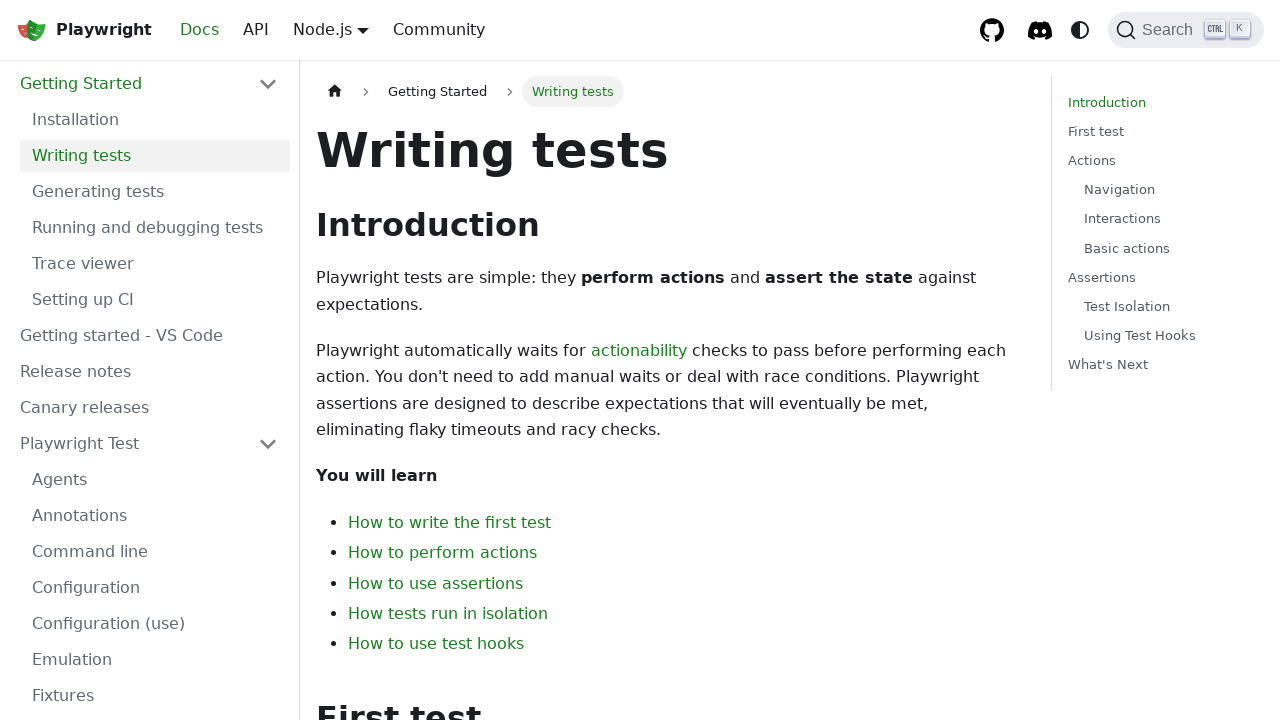

Verified navigation to next documentation page (writing-tests)
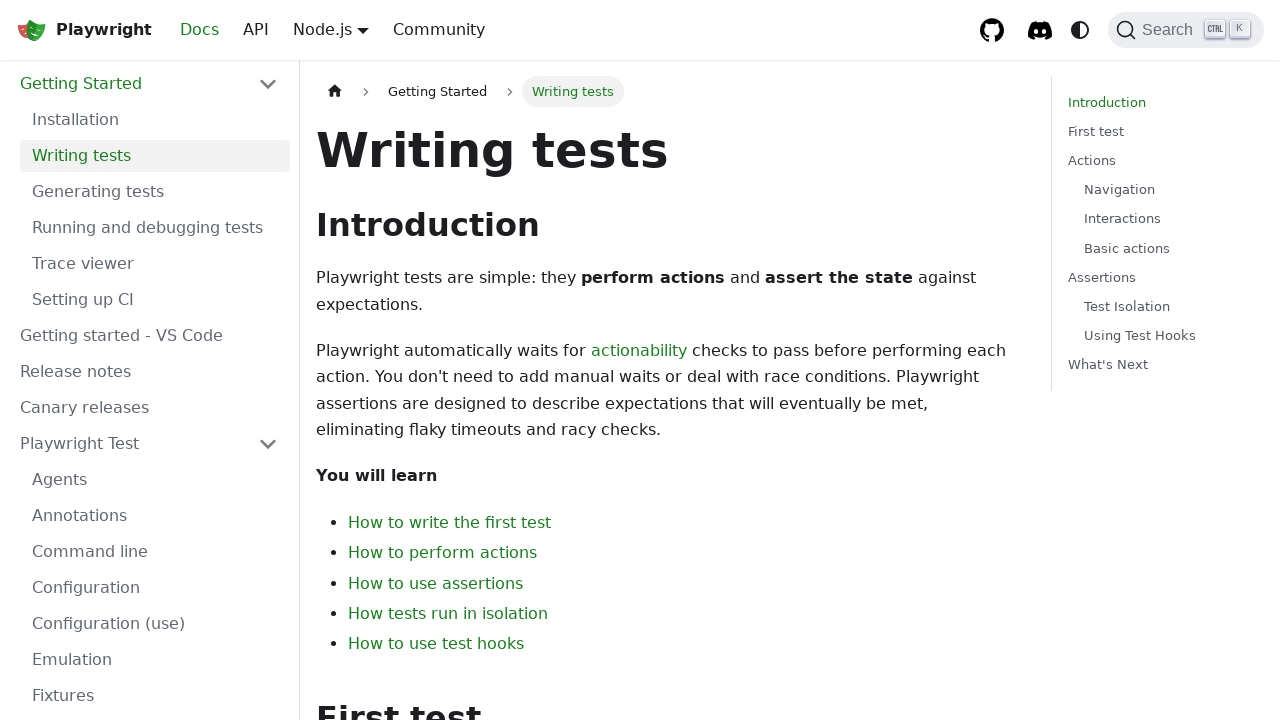

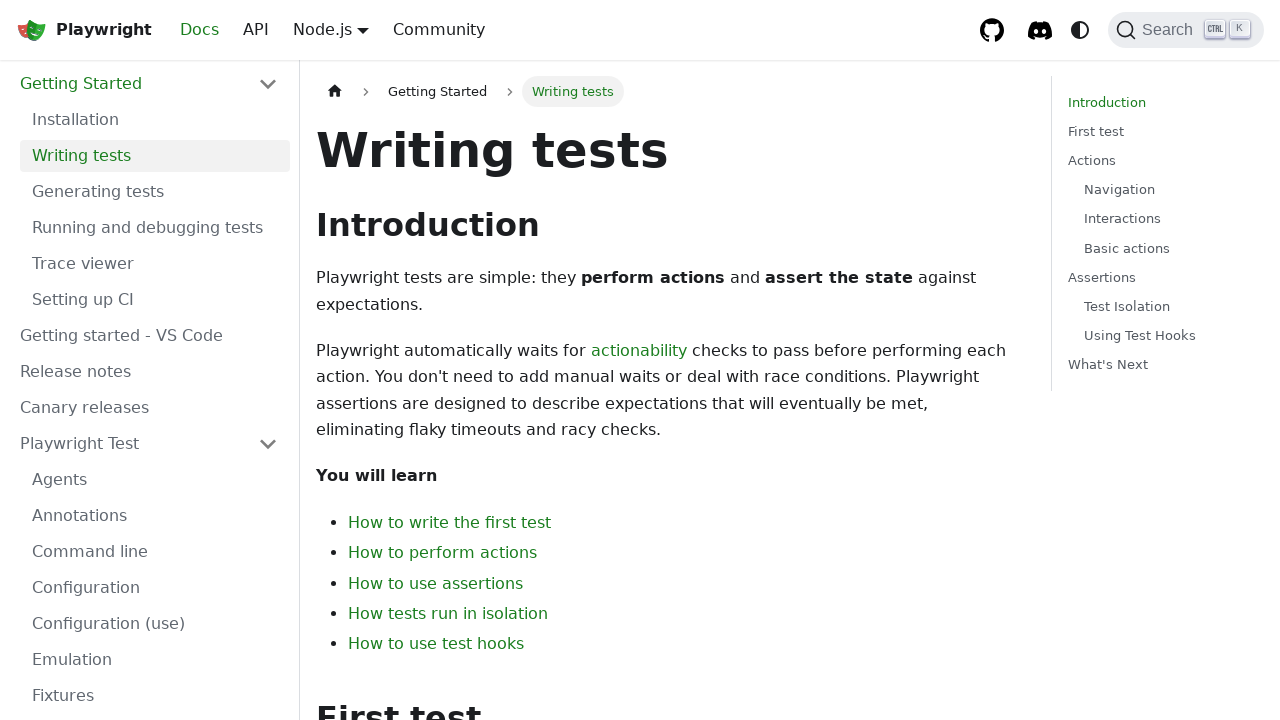